Tests finding a link by calculated text value, clicking it, then filling out a form with personal information (first name, last name, city, country) and submitting it

Starting URL: http://suninjuly.github.io/find_link_text

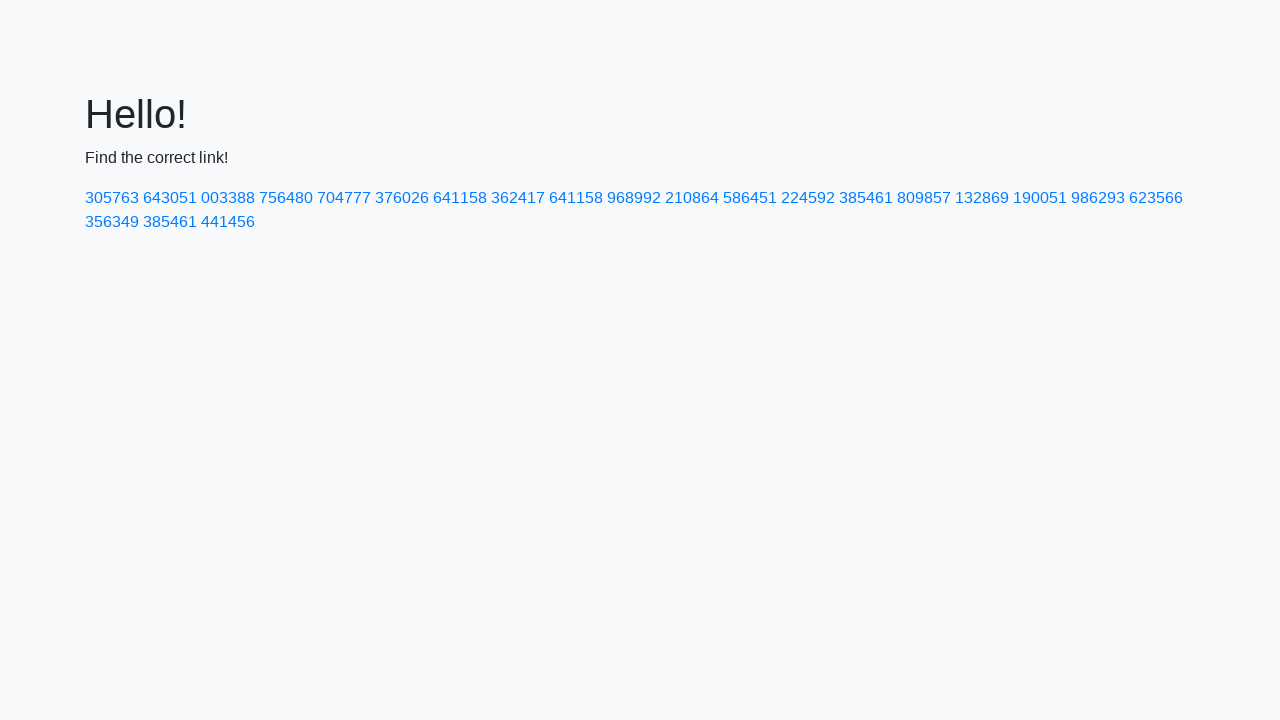

Clicked link with calculated text value '224592' at (808, 198) on a:text('224592')
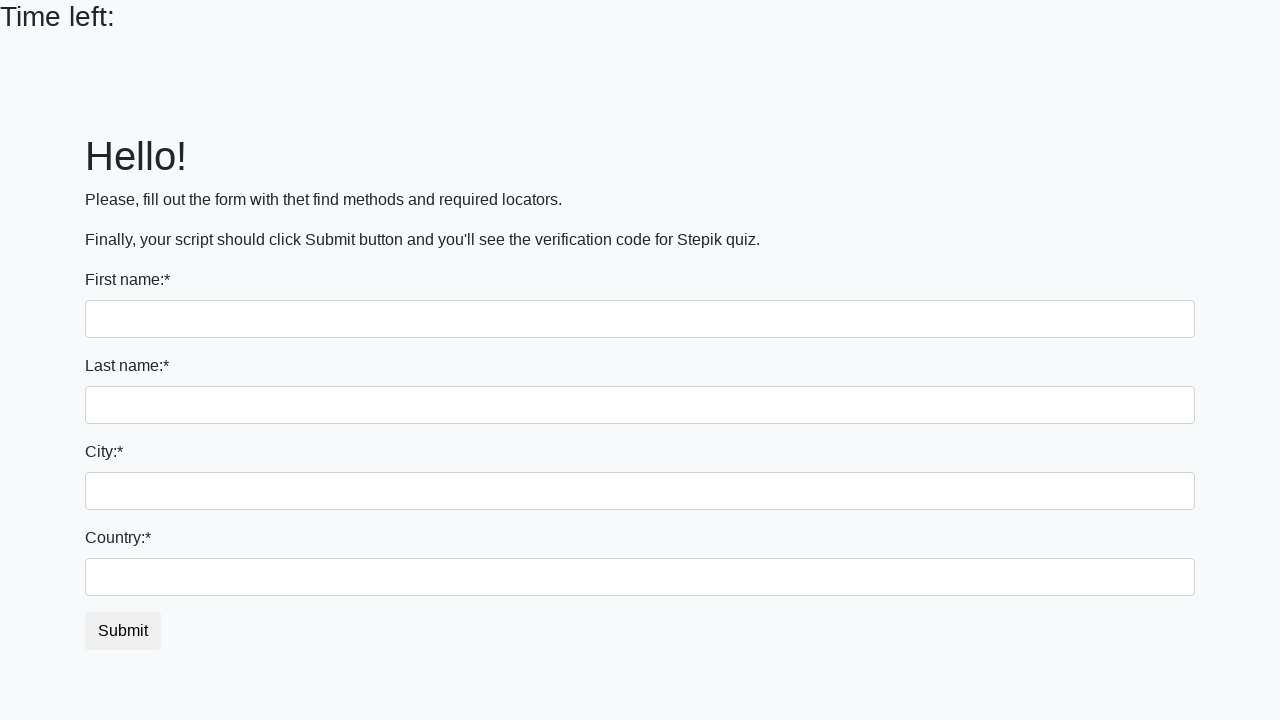

Filled first name field with 'Ivan' on input
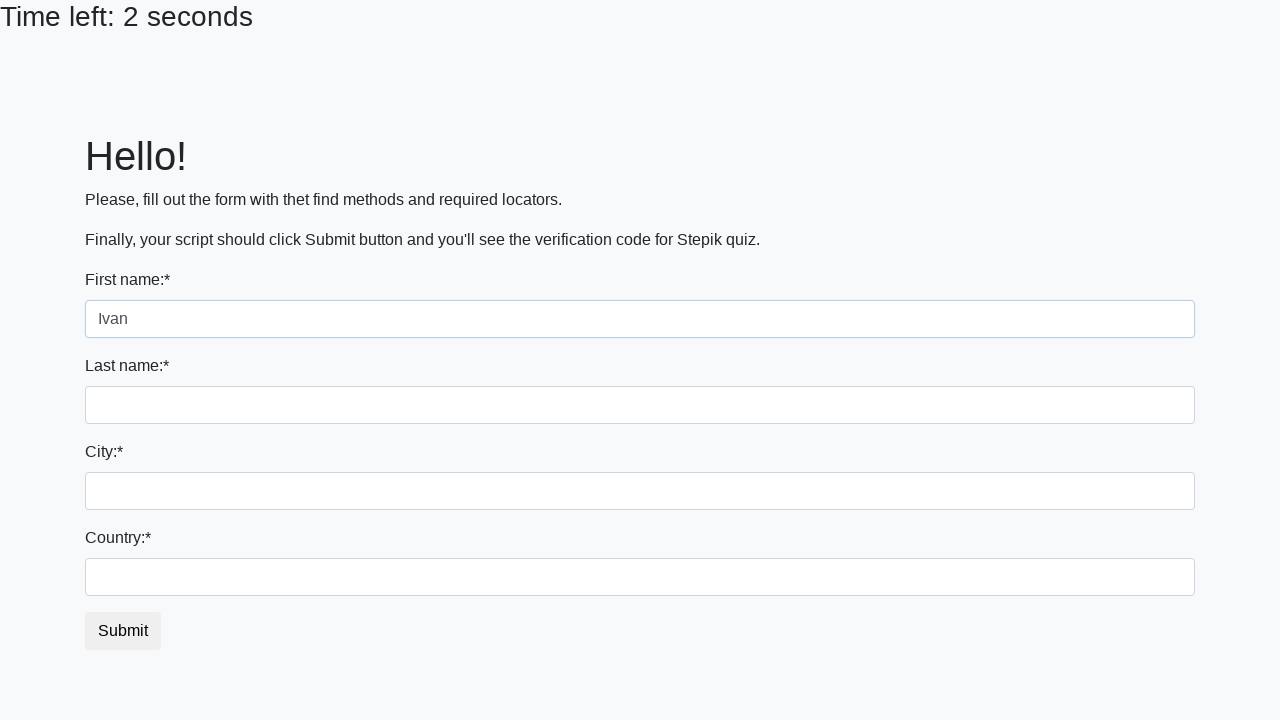

Filled last name field with 'Petrov' on input[name='last_name']
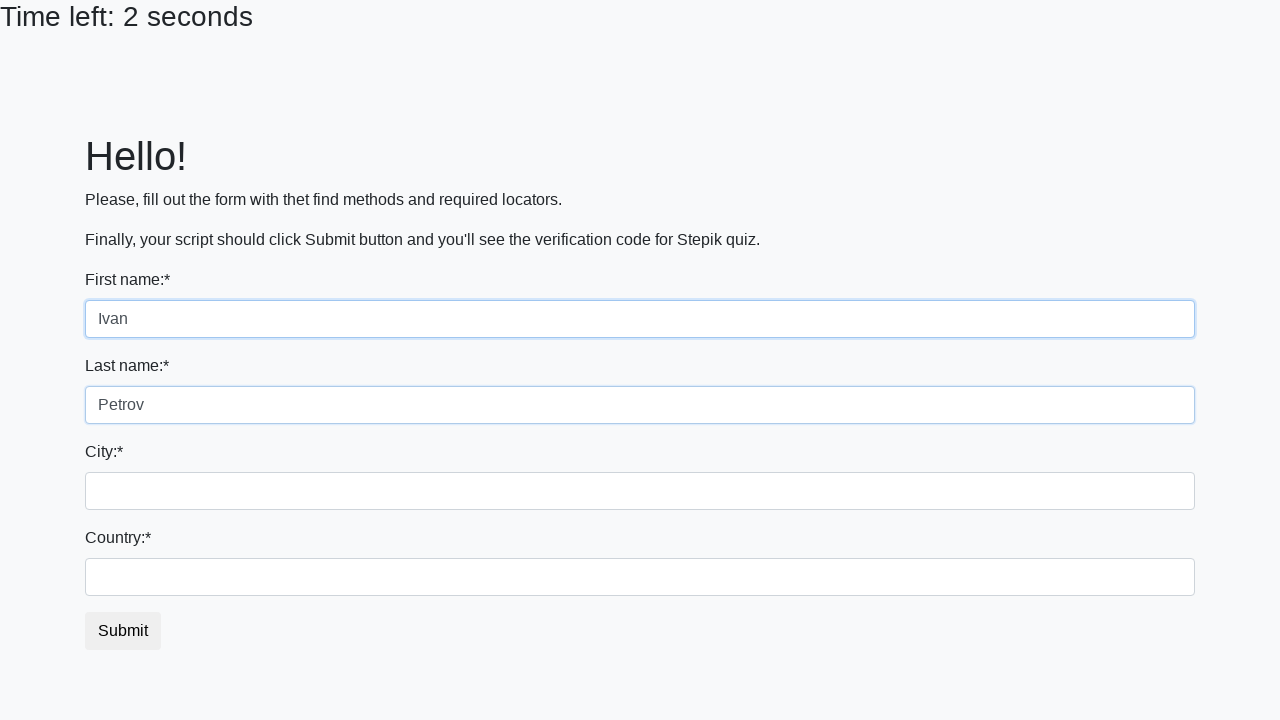

Filled city field with 'Smolensk' on .form-control.city
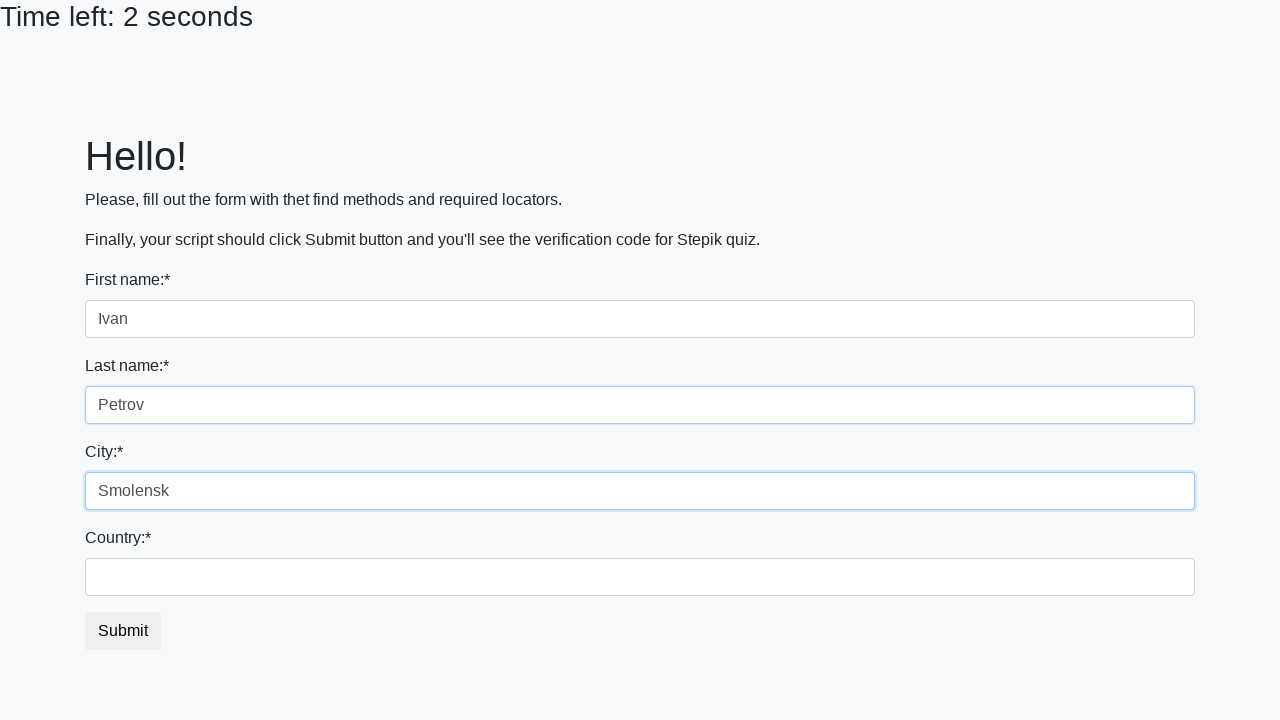

Filled country field with 'Russia' on #country
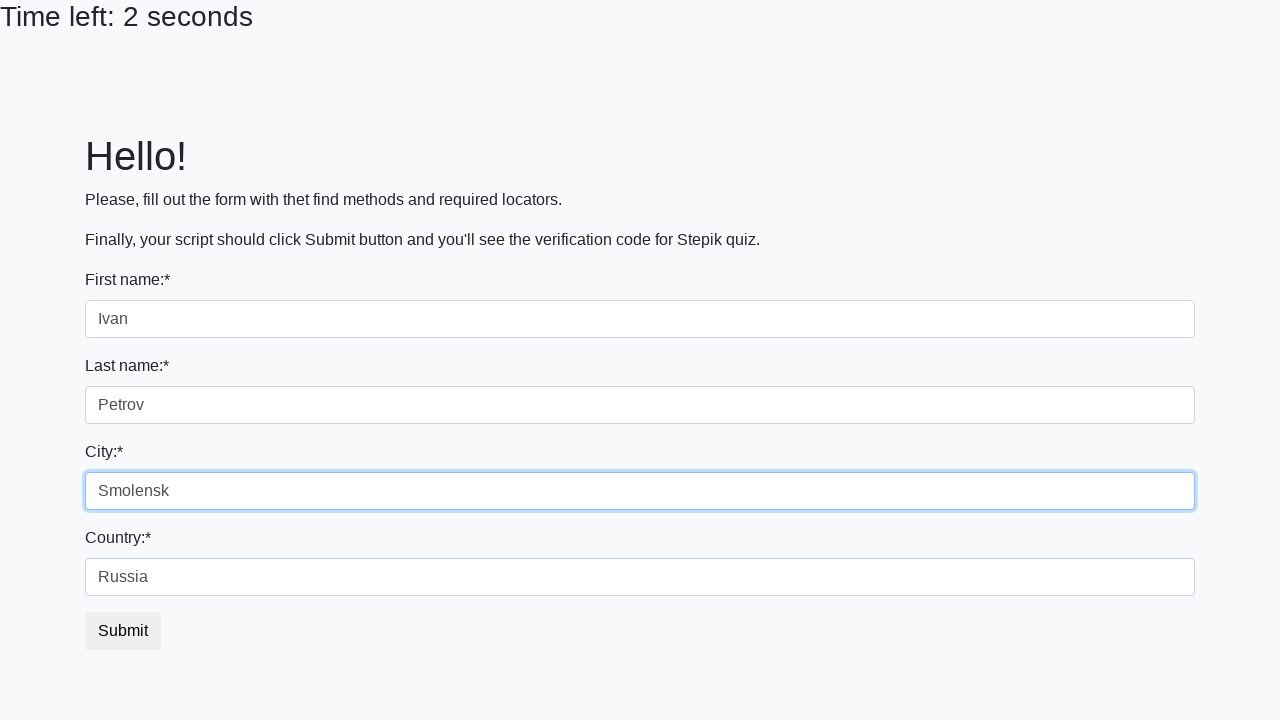

Clicked submit button to submit the form at (123, 631) on button.btn
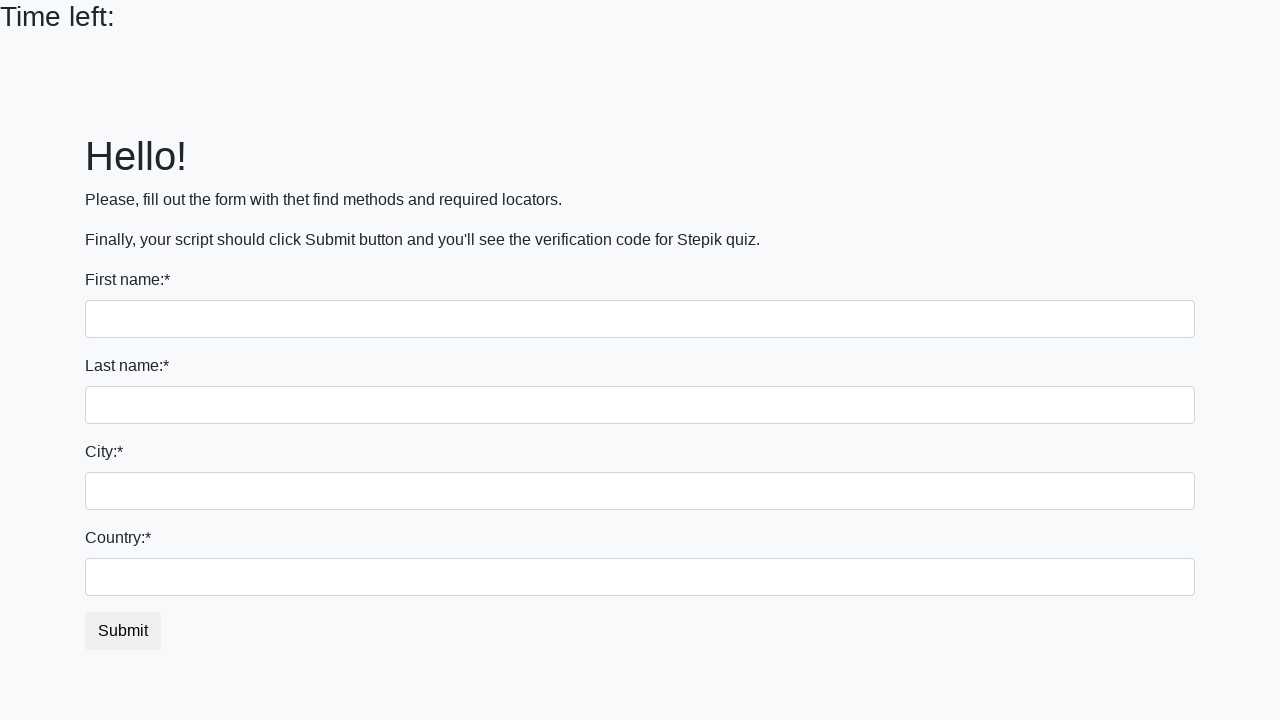

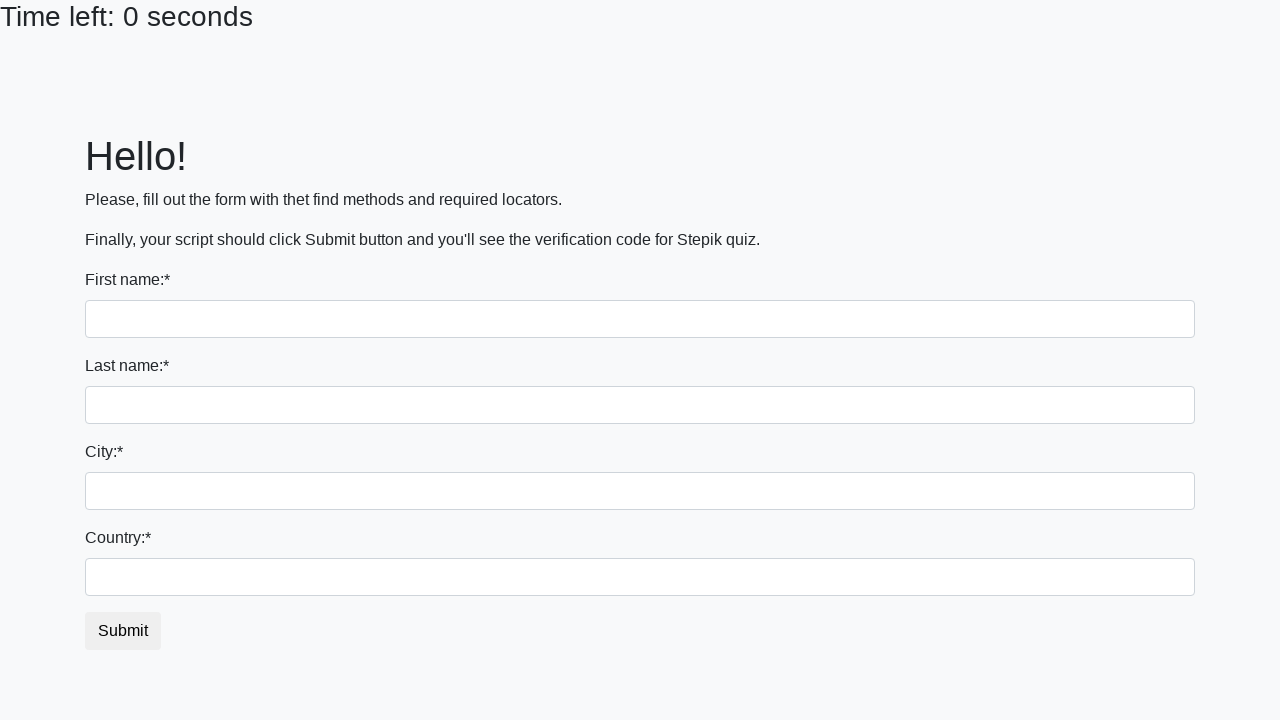